Navigates to a dropdown menu page and verifies whether a specific dropdown element supports multi-select functionality

Starting URL: https://demoqa.com/select-menu

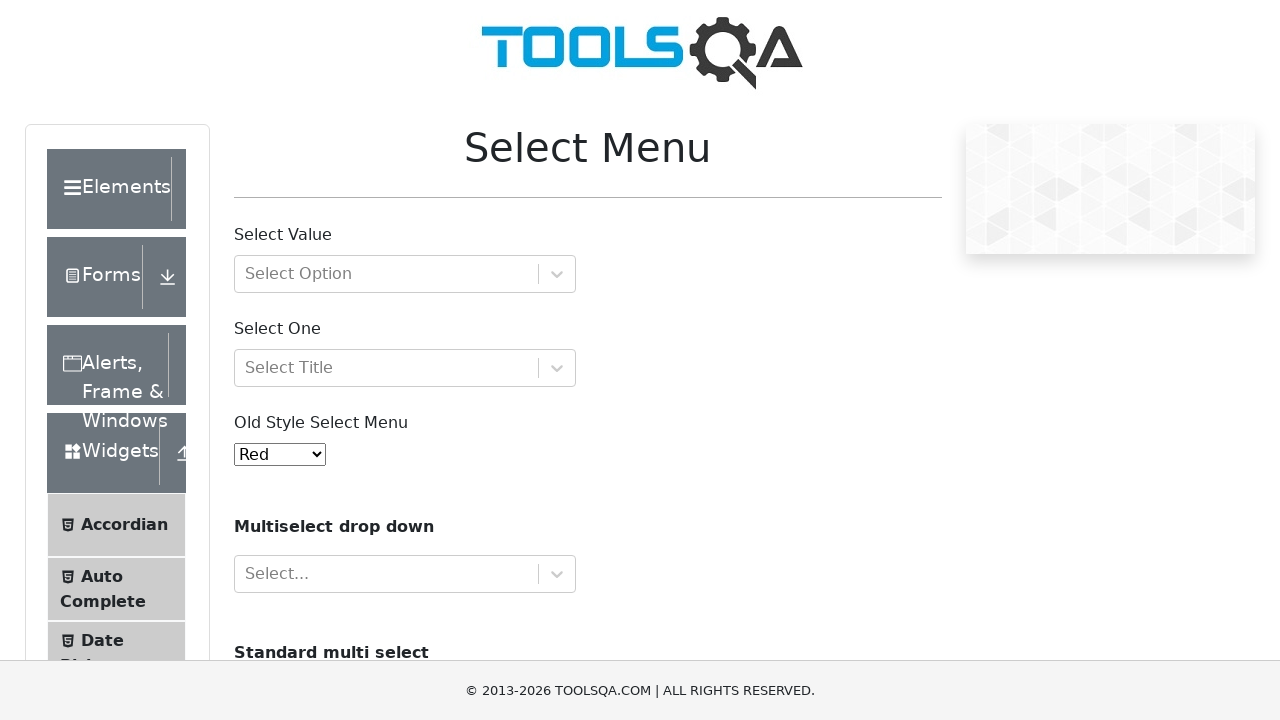

Navigated to select menu page
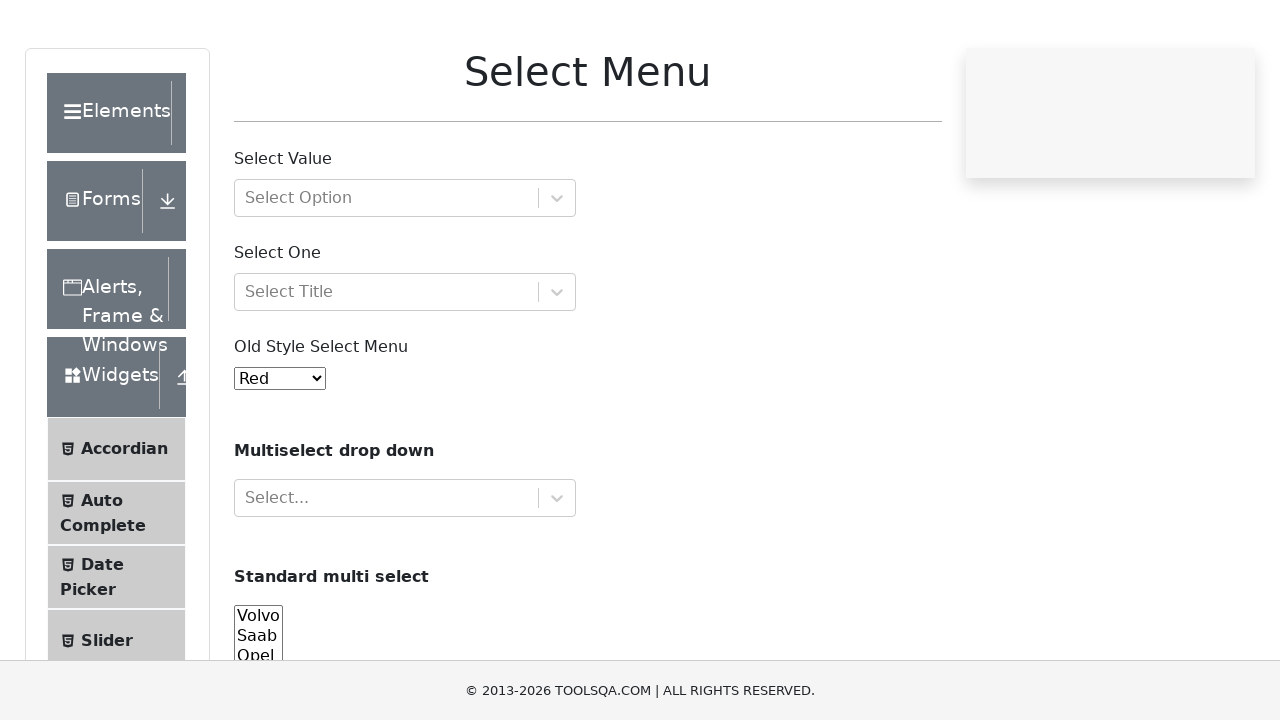

Located dropdown element with ID oldSelectMenu
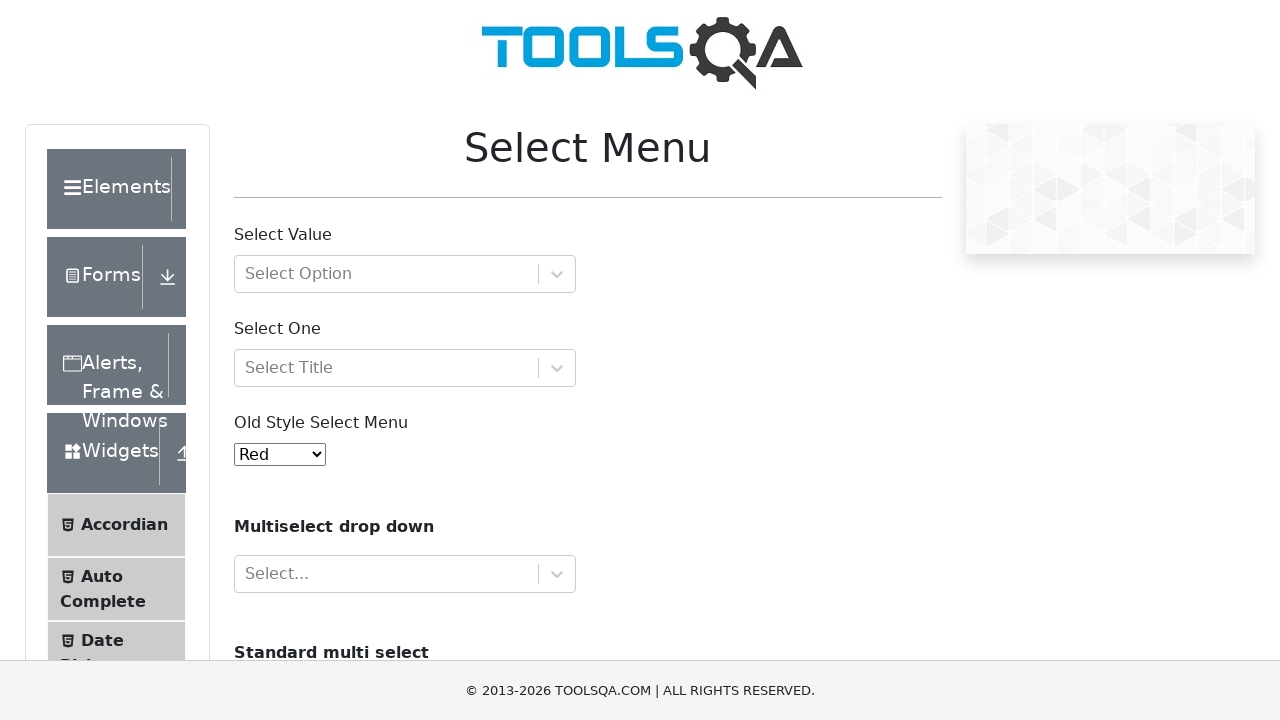

Evaluated dropdown element for multiple attribute
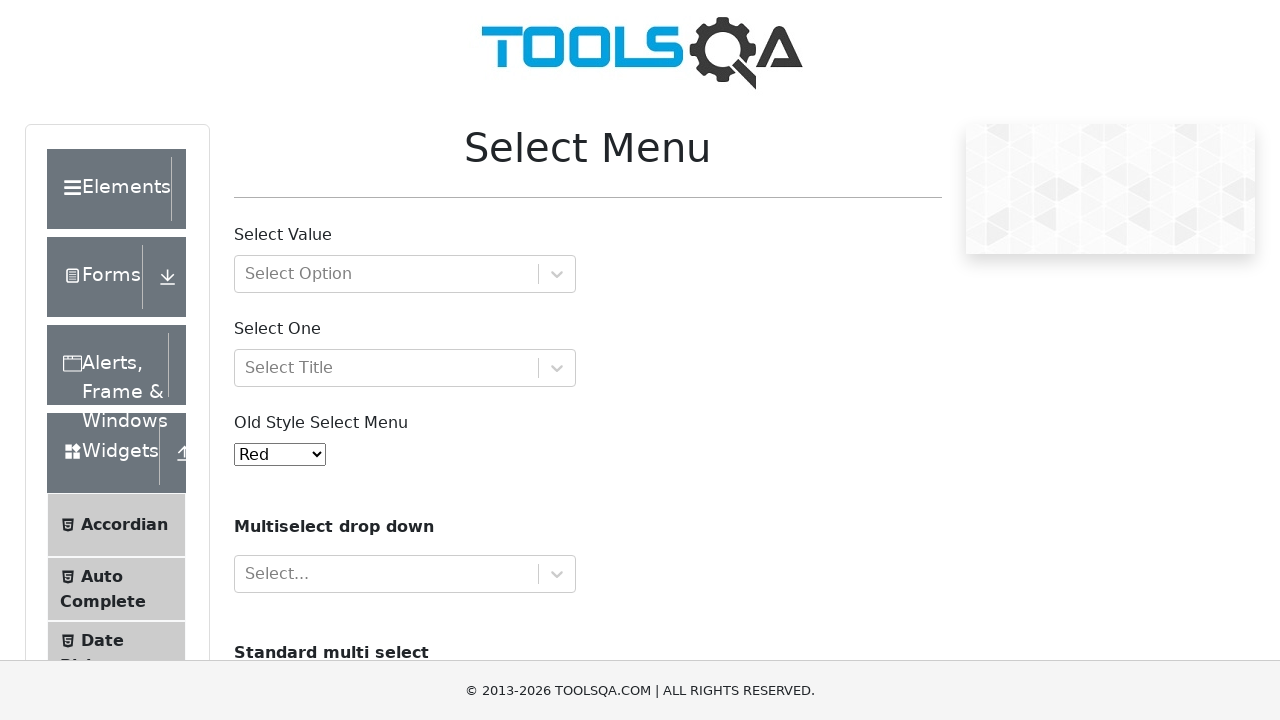

Verified dropdown does not support multi-select functionality
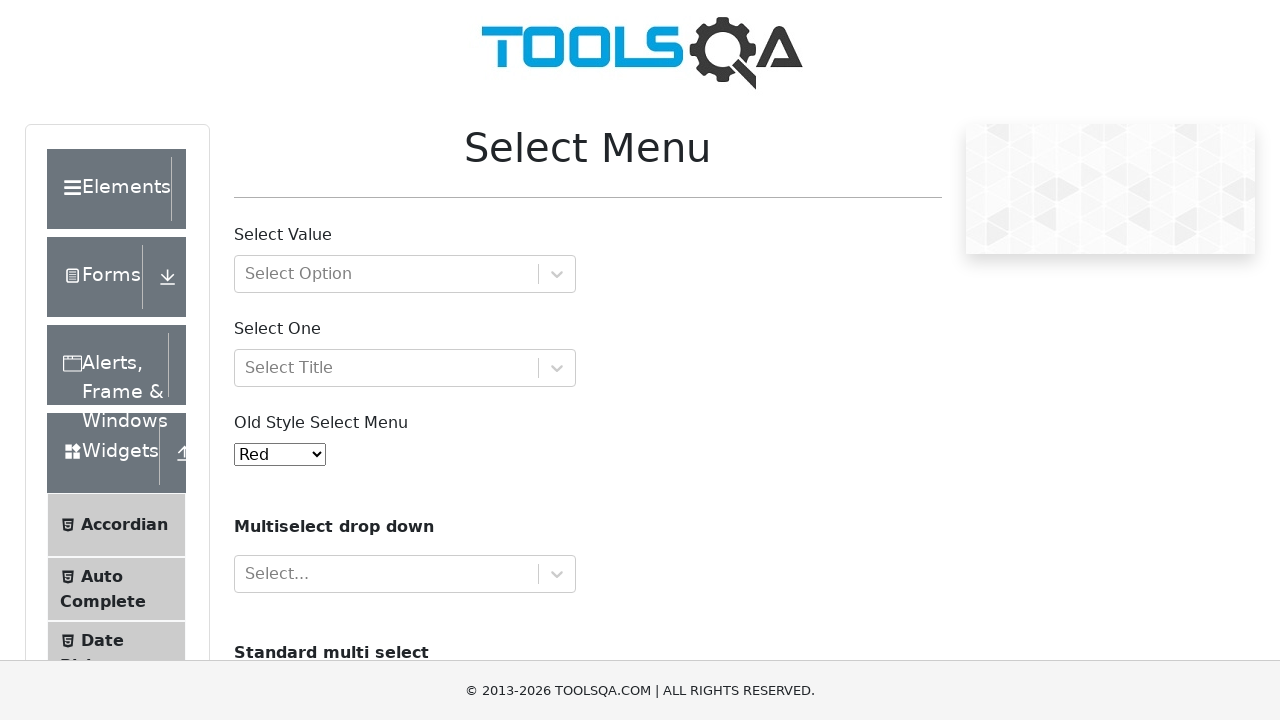

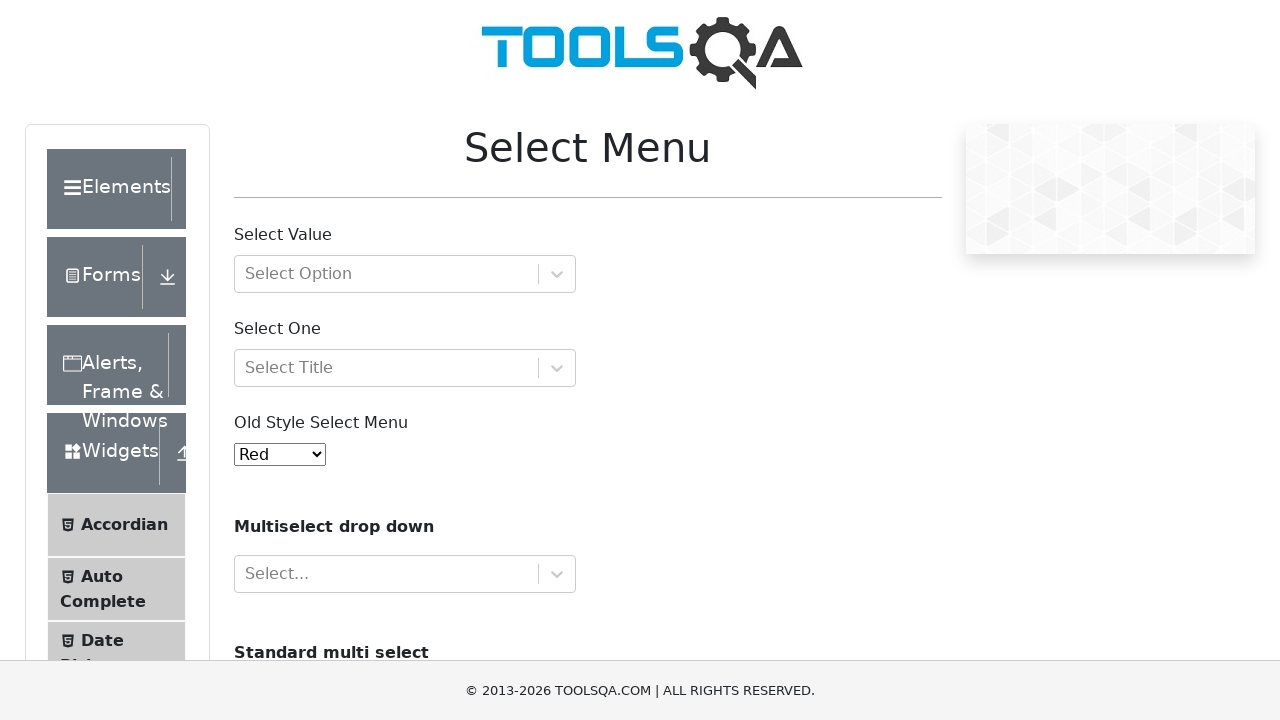